Tests browser window/tab handling by clicking a button that opens a new tab, switching to that tab, and verifying the heading text is present

Starting URL: https://demoqa.com/browser-windows

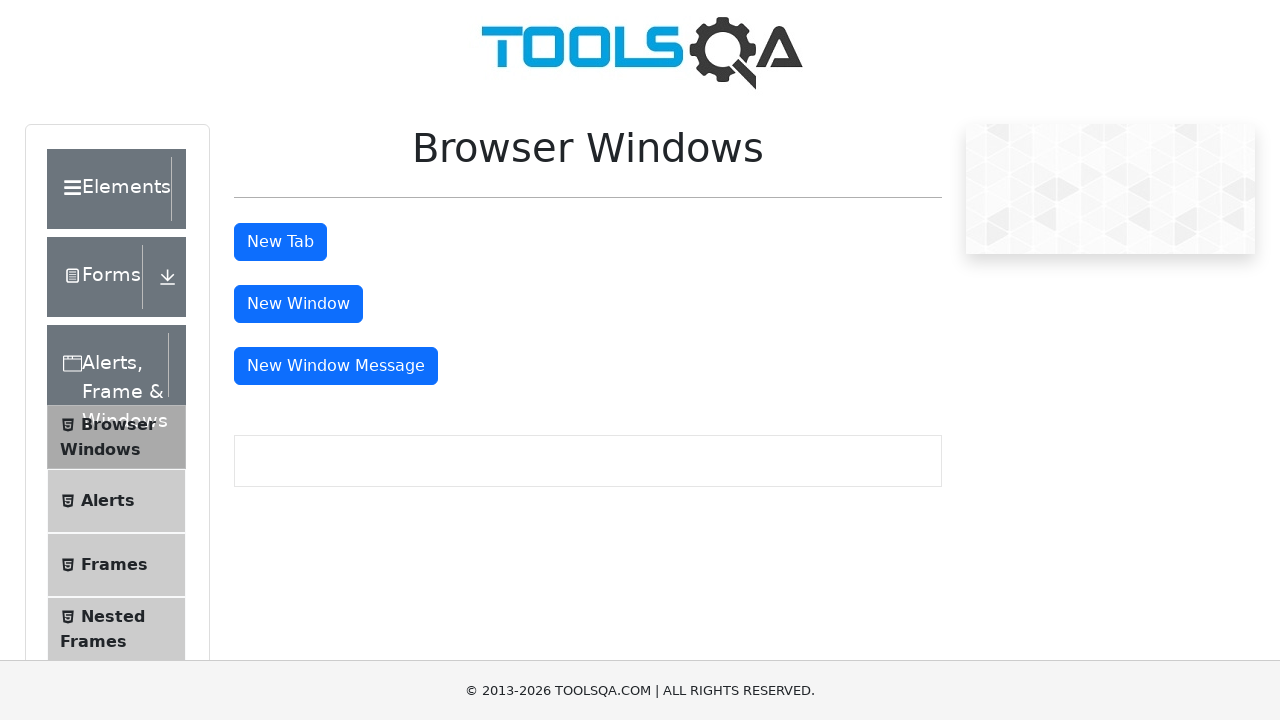

Clicked the 'New Tab' button at (280, 242) on button#tabButton
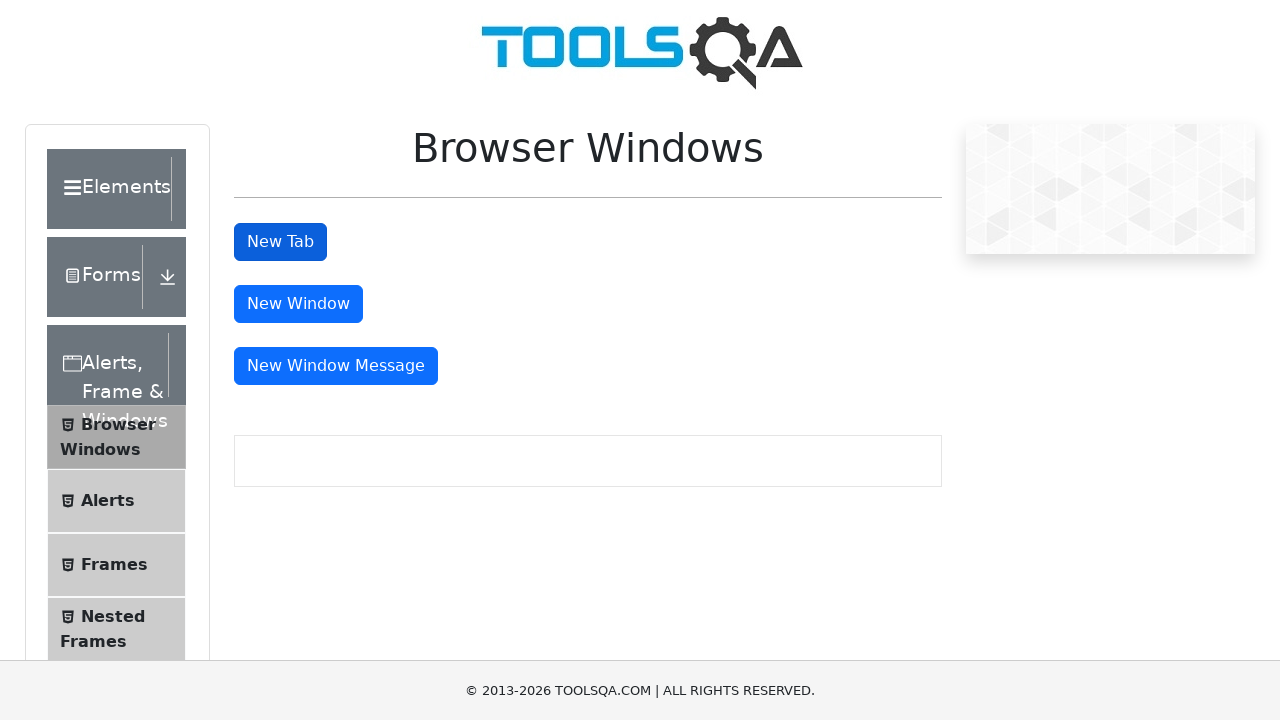

Clicked the 'New Tab' button and new page context opened at (280, 242) on button#tabButton
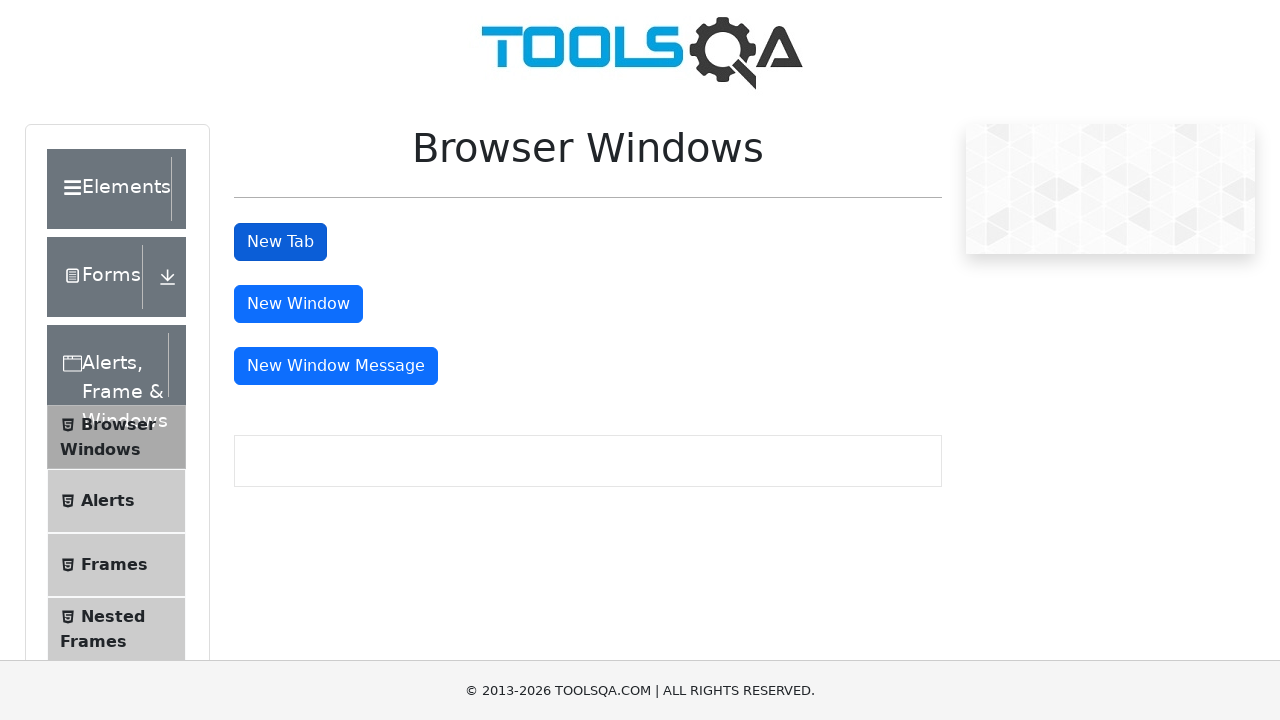

Retrieved the new tab/page object
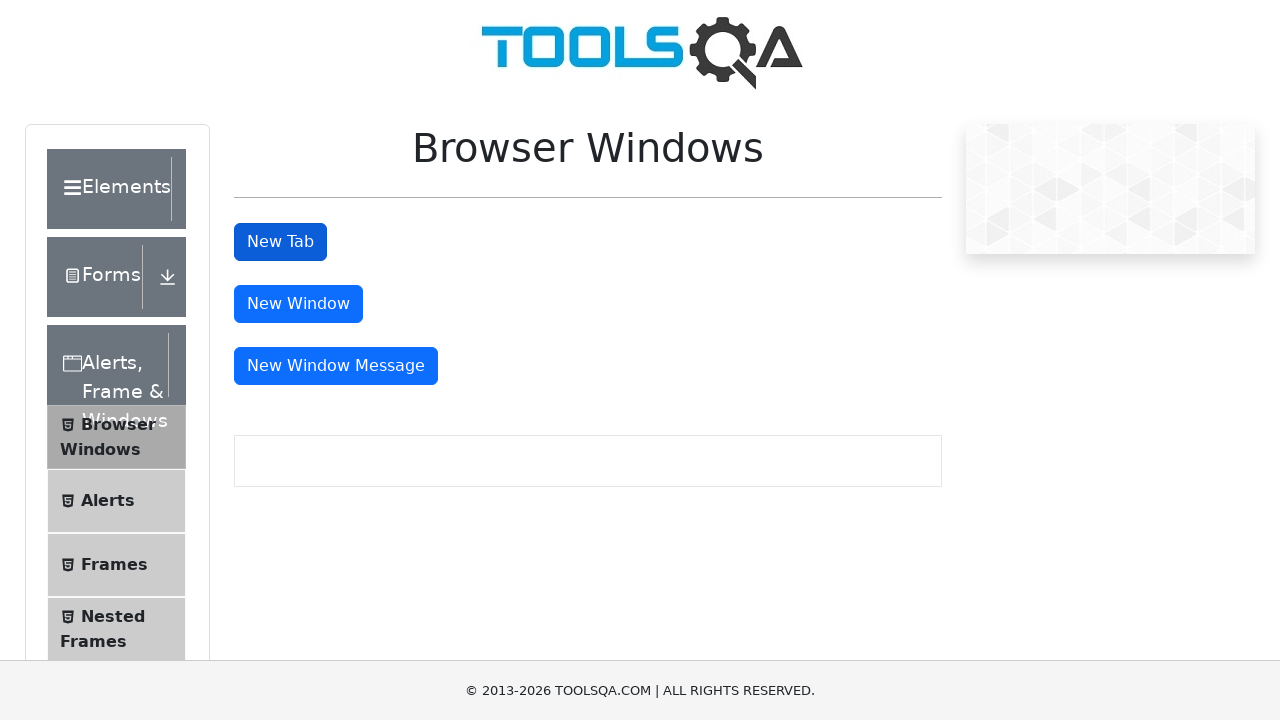

New tab finished loading
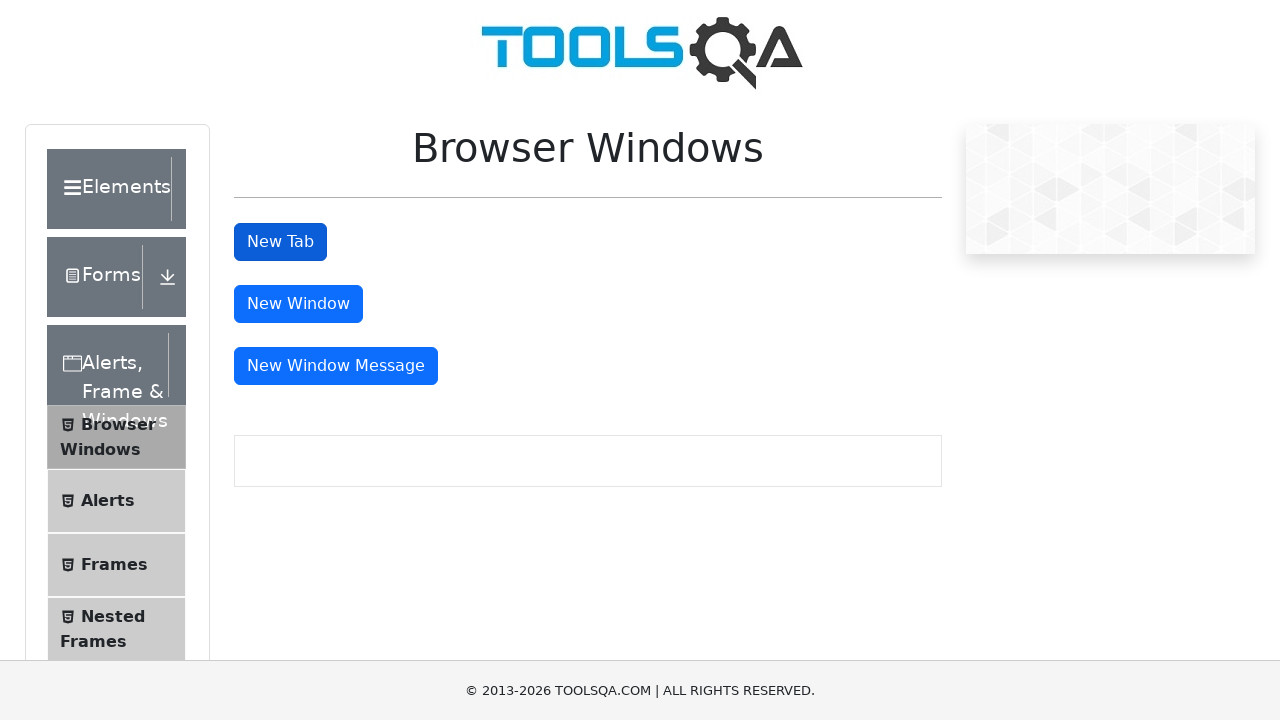

Located the heading element on the new tab
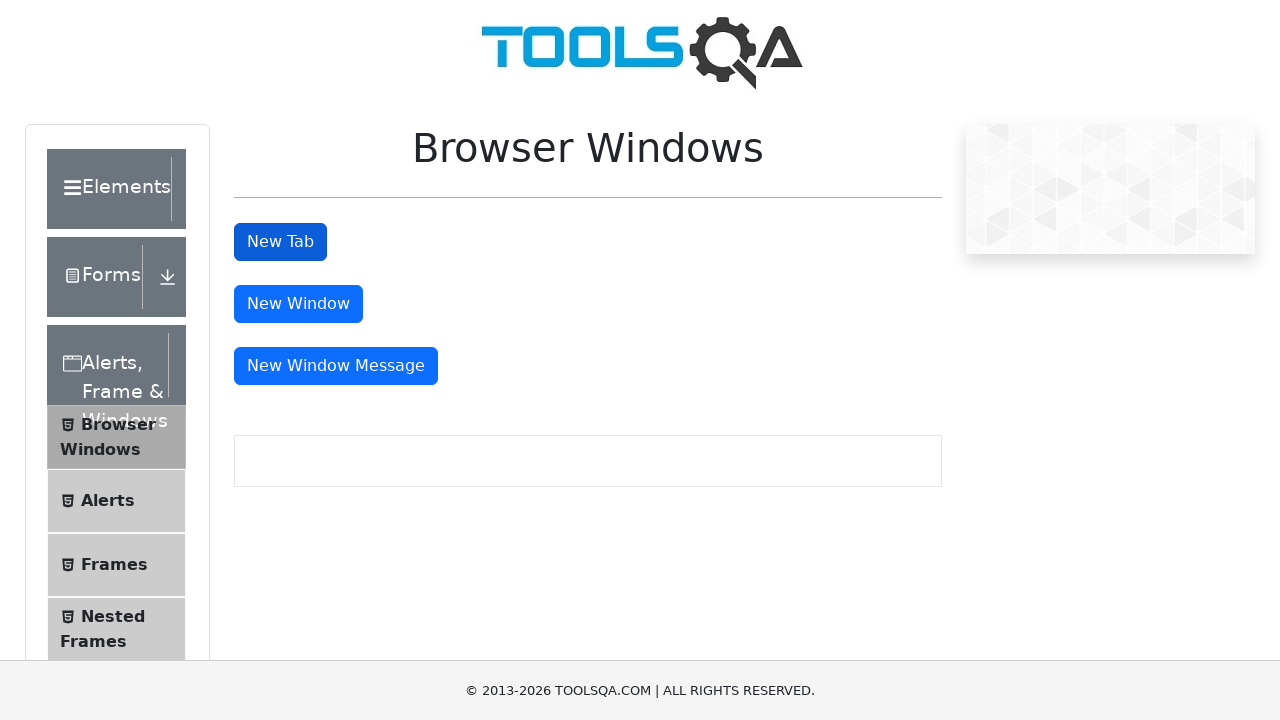

Retrieved heading text: 'This is a sample page'
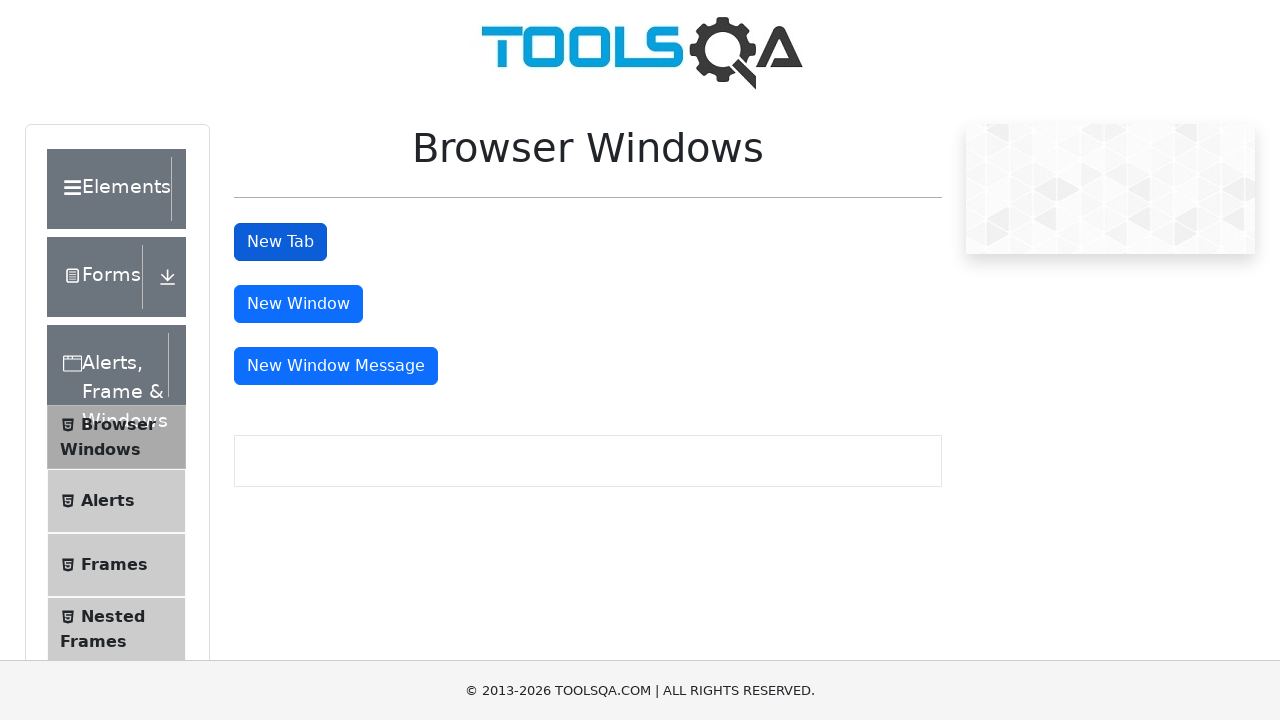

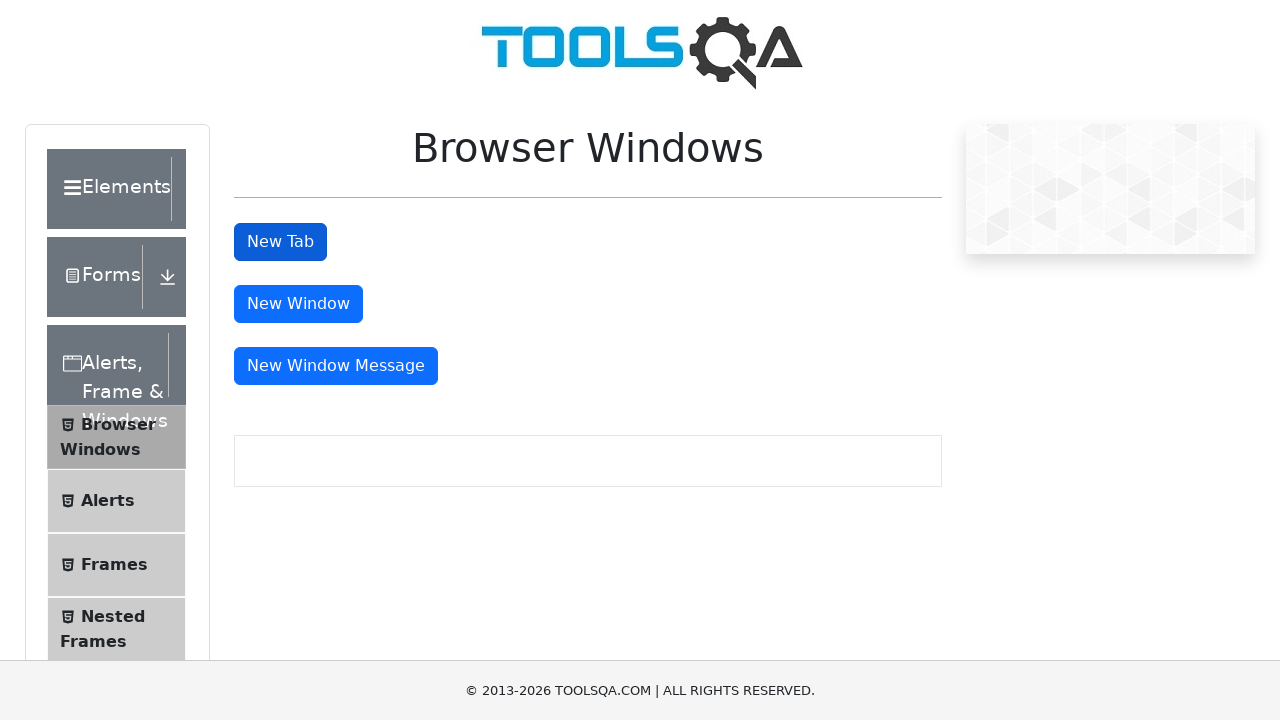